Tests browser window handling by clicking a link that opens a new tab/window, then switches between the parent and child windows to verify titles and URLs.

Starting URL: https://opensource-demo.orangehrmlive.com/web/index.php/auth/login

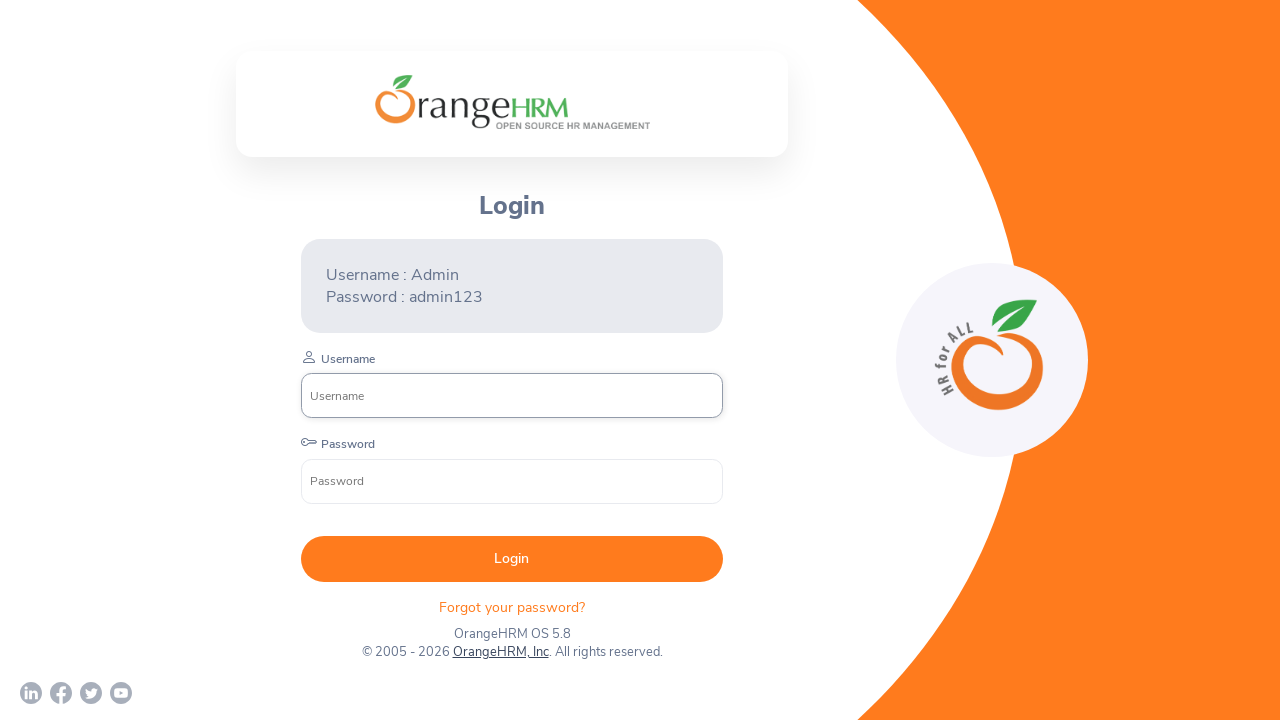

Clicked OrangeHRM, Inc link and new page opened at (500, 652) on xpath=//a[normalize-space()='OrangeHRM, Inc']
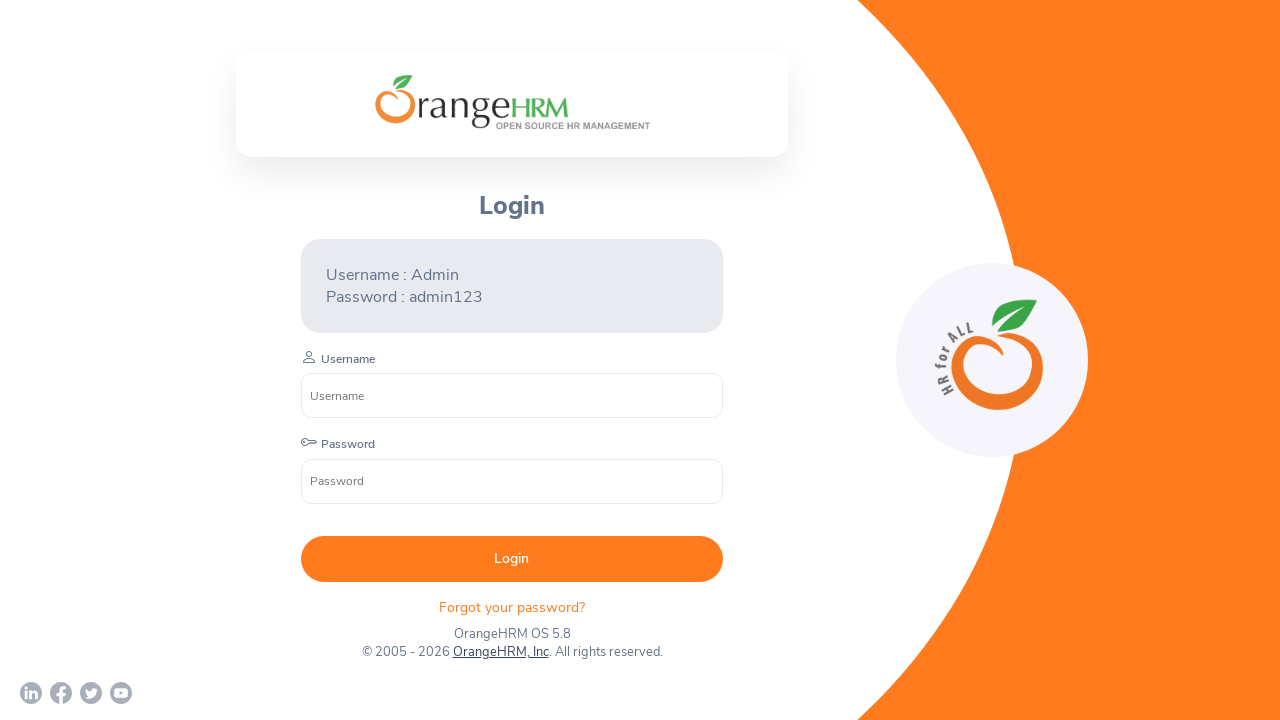

New page loaded successfully
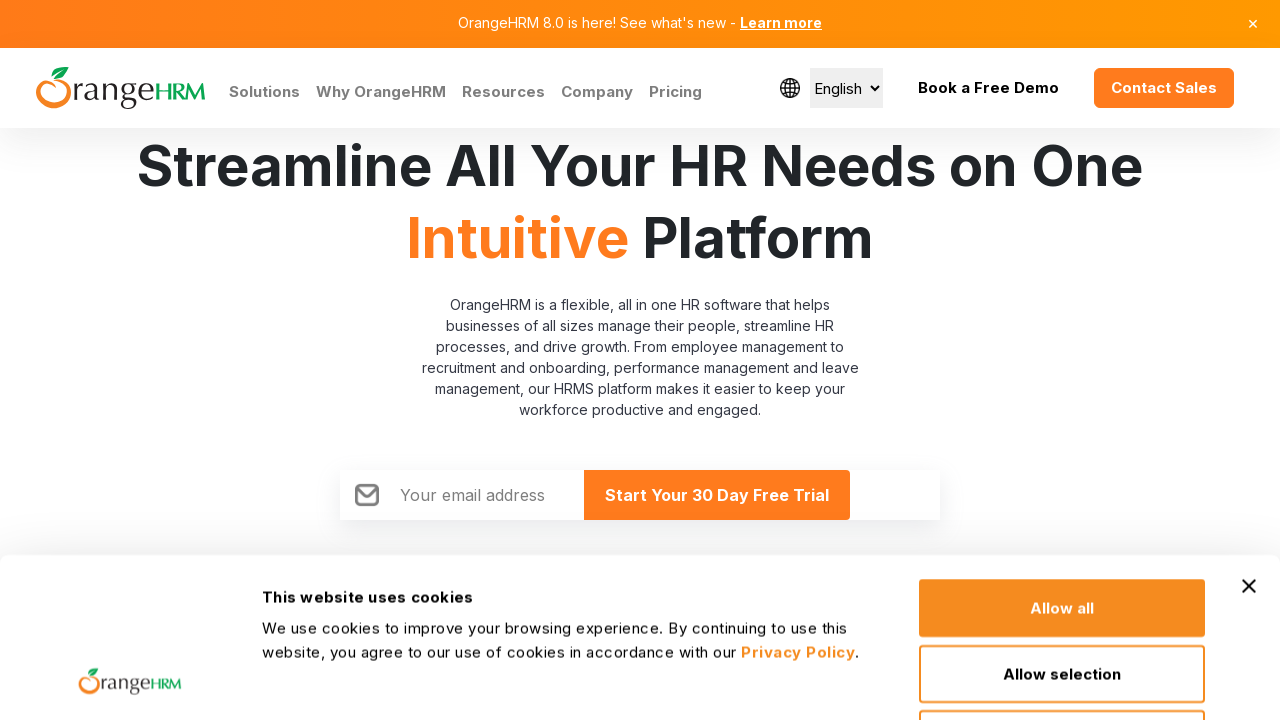

Retrieved child window title: Human Resources Management Software | HRMS | OrangeHRM
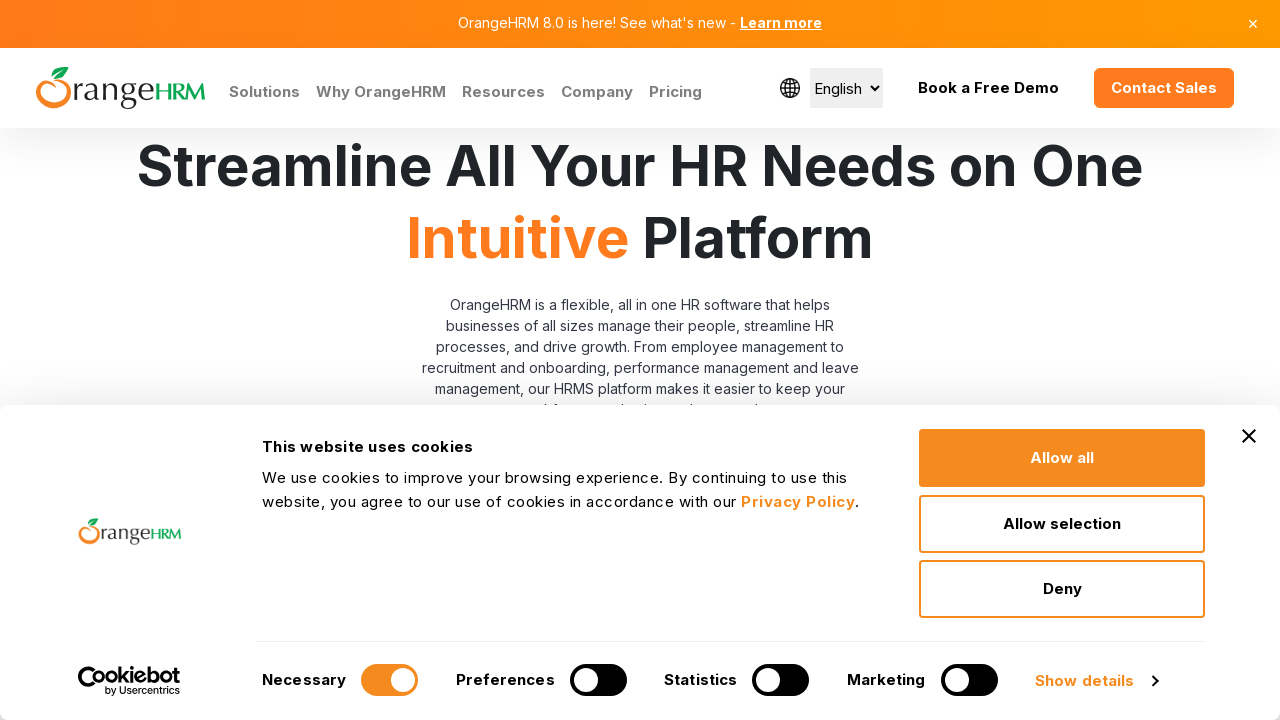

Retrieved parent window title: OrangeHRM
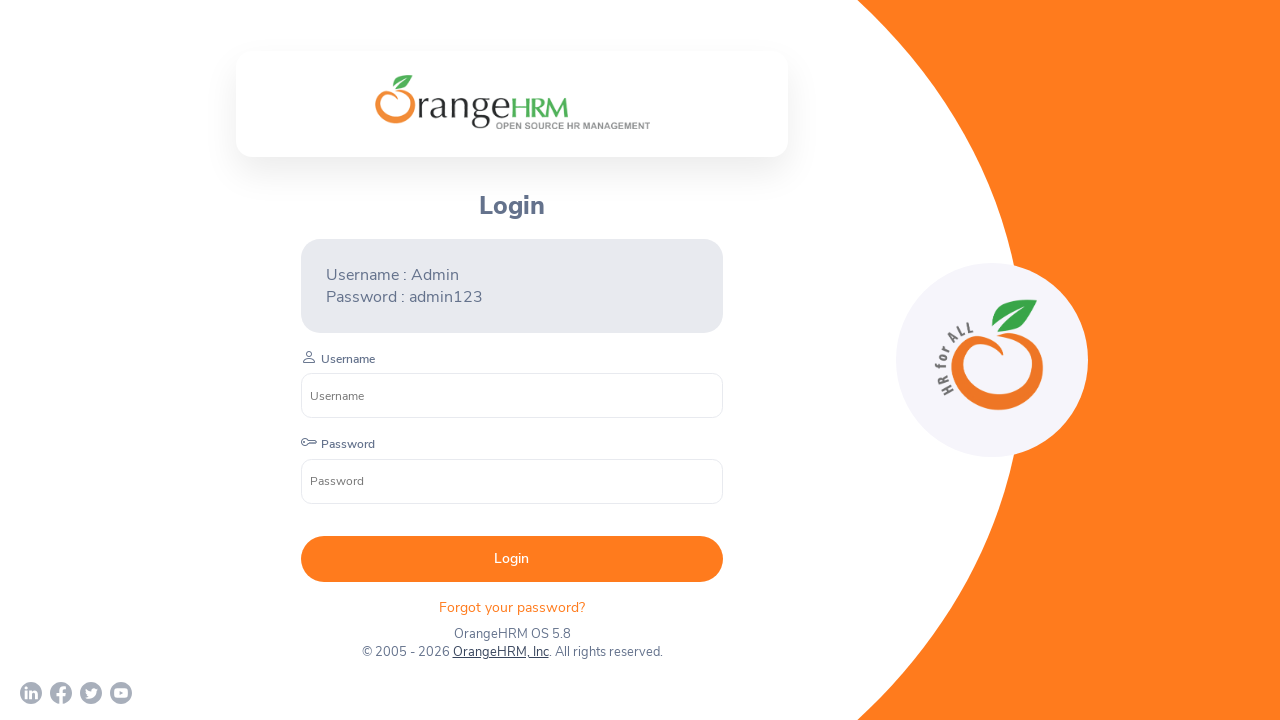

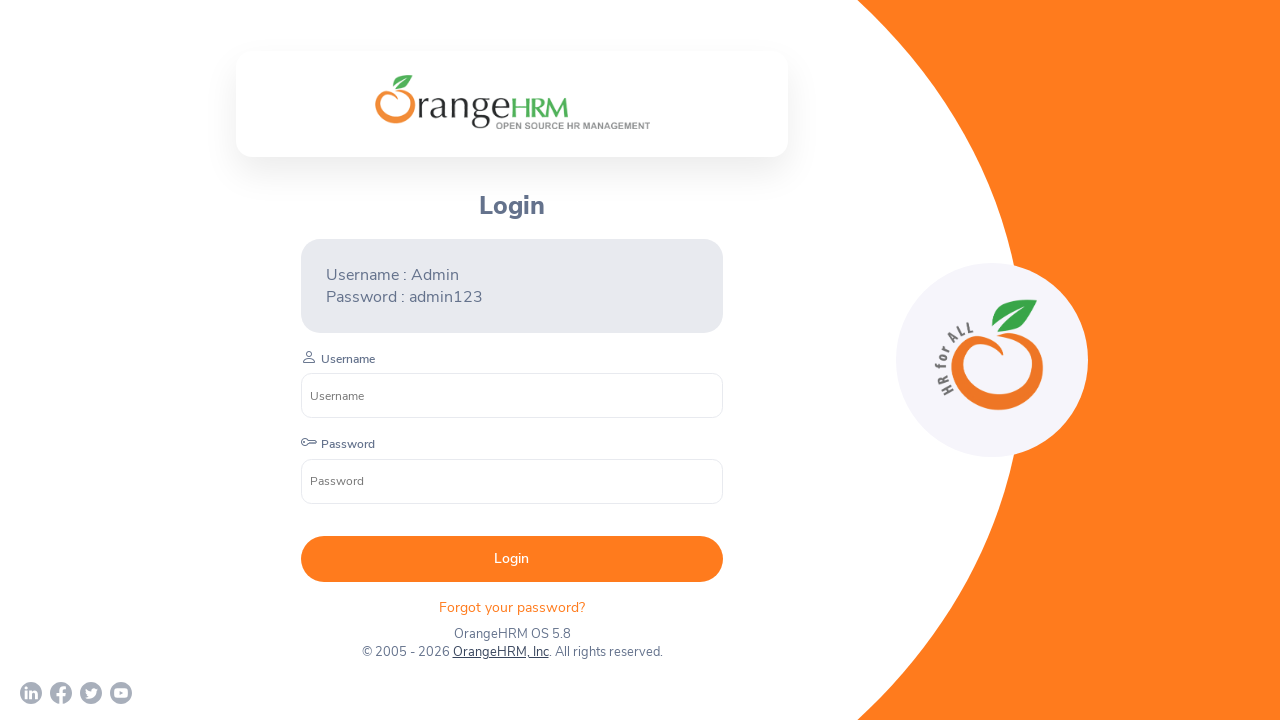